Verifies that the tickertape.in homepage loads correctly by checking the current URL

Starting URL: https://www.tickertape.in/

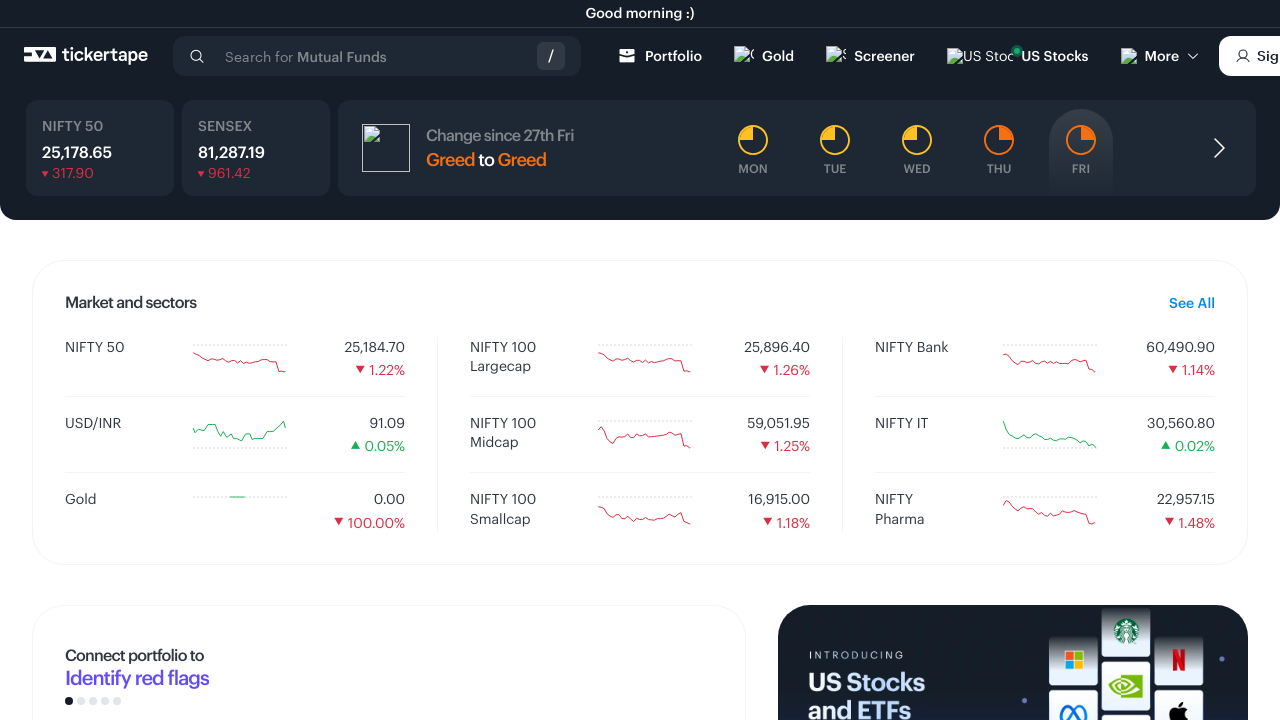

No popup found to close on //i[contains(@class, 'icon-Close')]
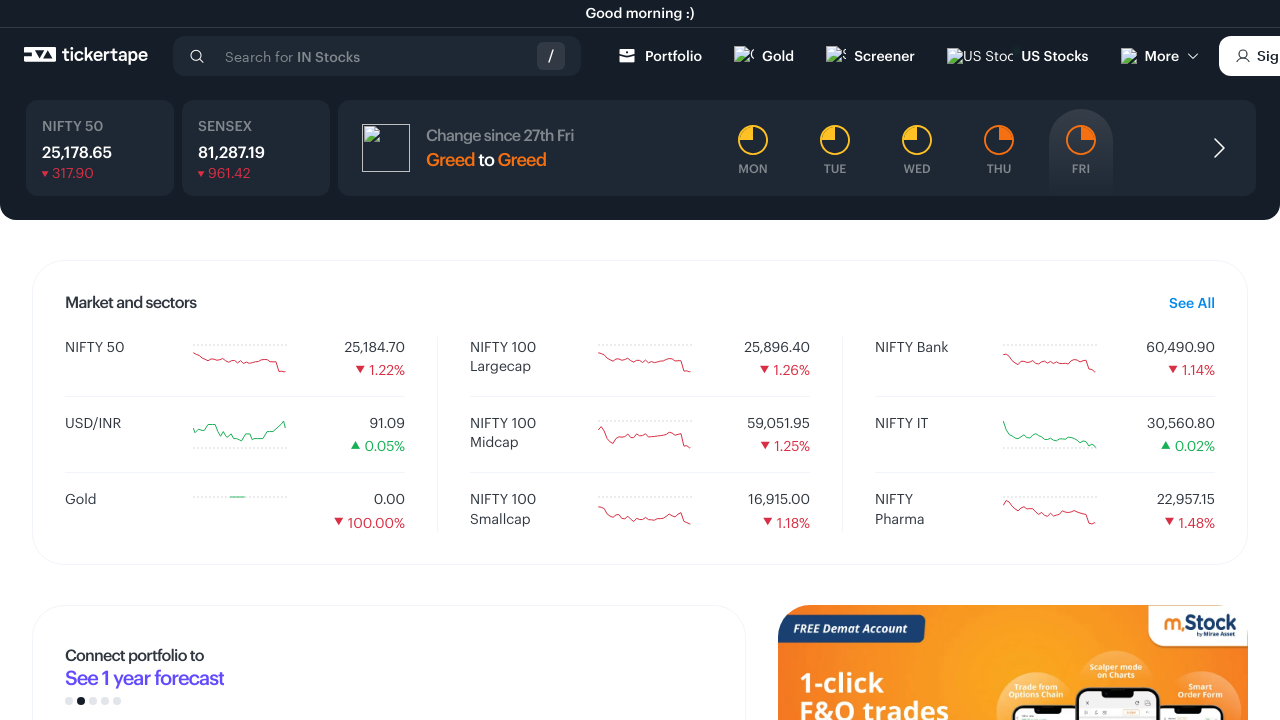

Verified that the current URL is https://www.tickertape.in/
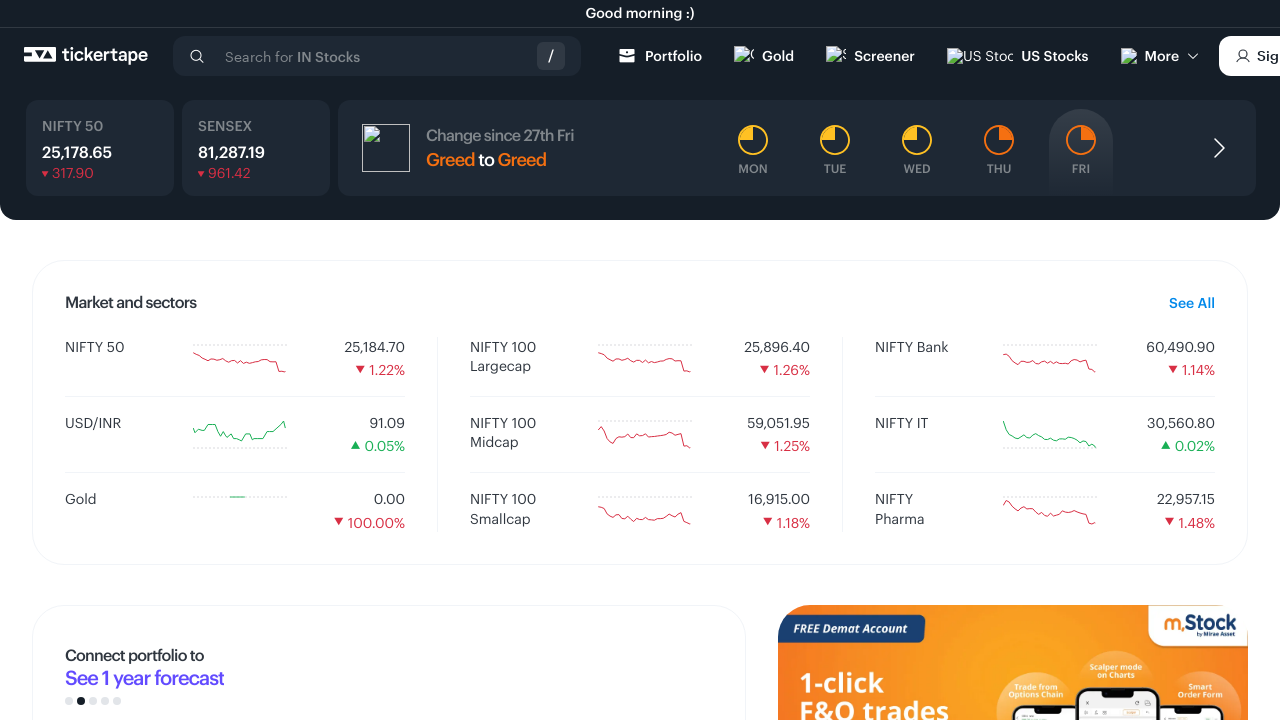

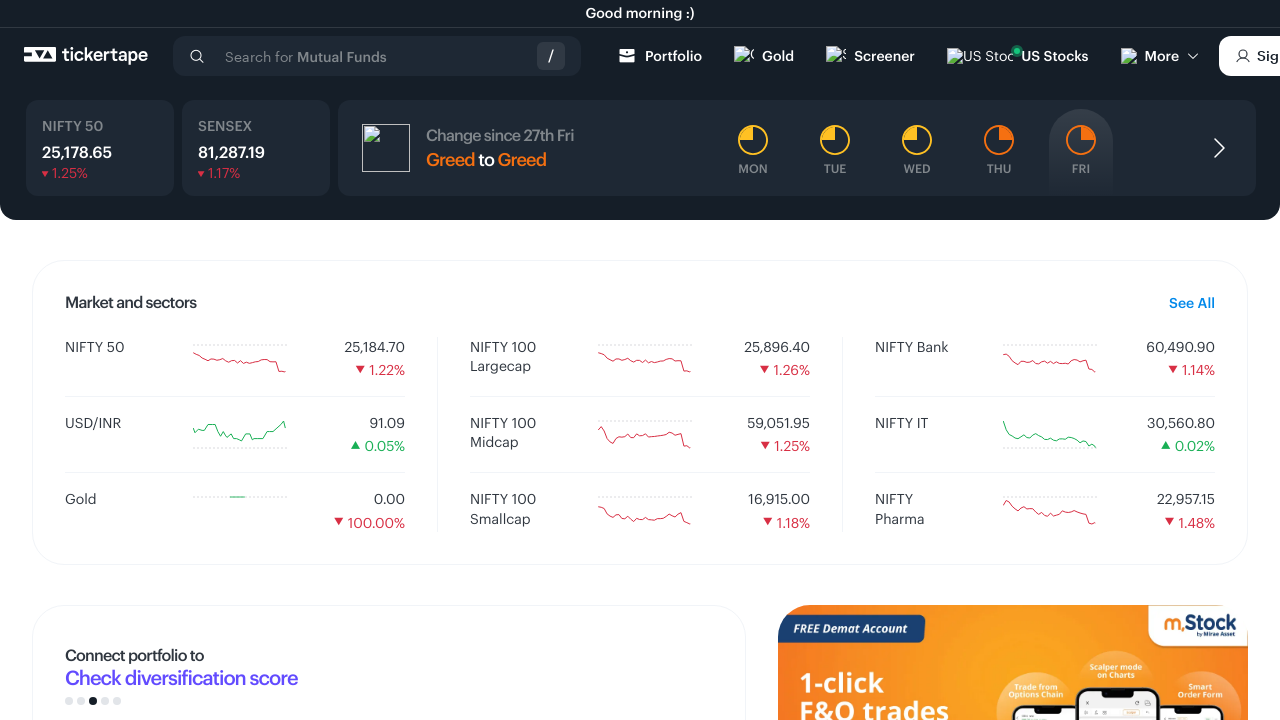